Tests various text input field interactions including filling, appending, clearing, and checking field states on a form testing page

Starting URL: https://letcode.in/edit

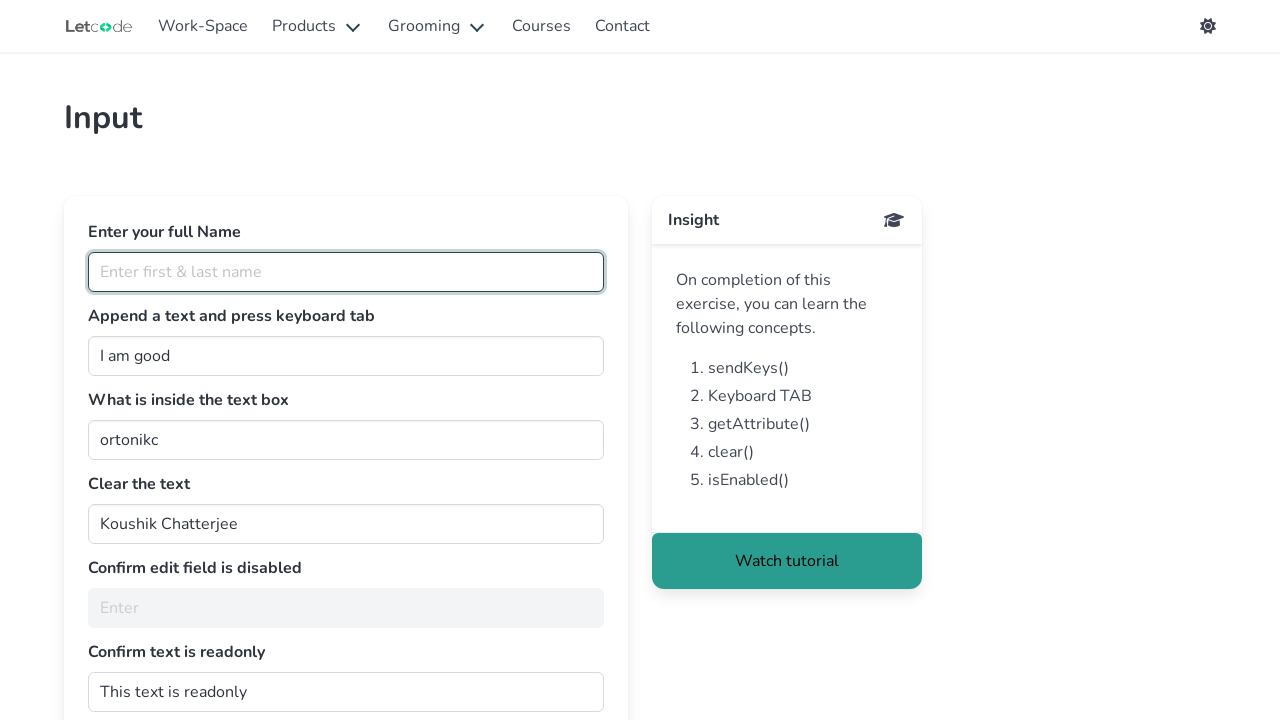

Filled full name field with 'Prem Kumar Nagarajan' on #fullName
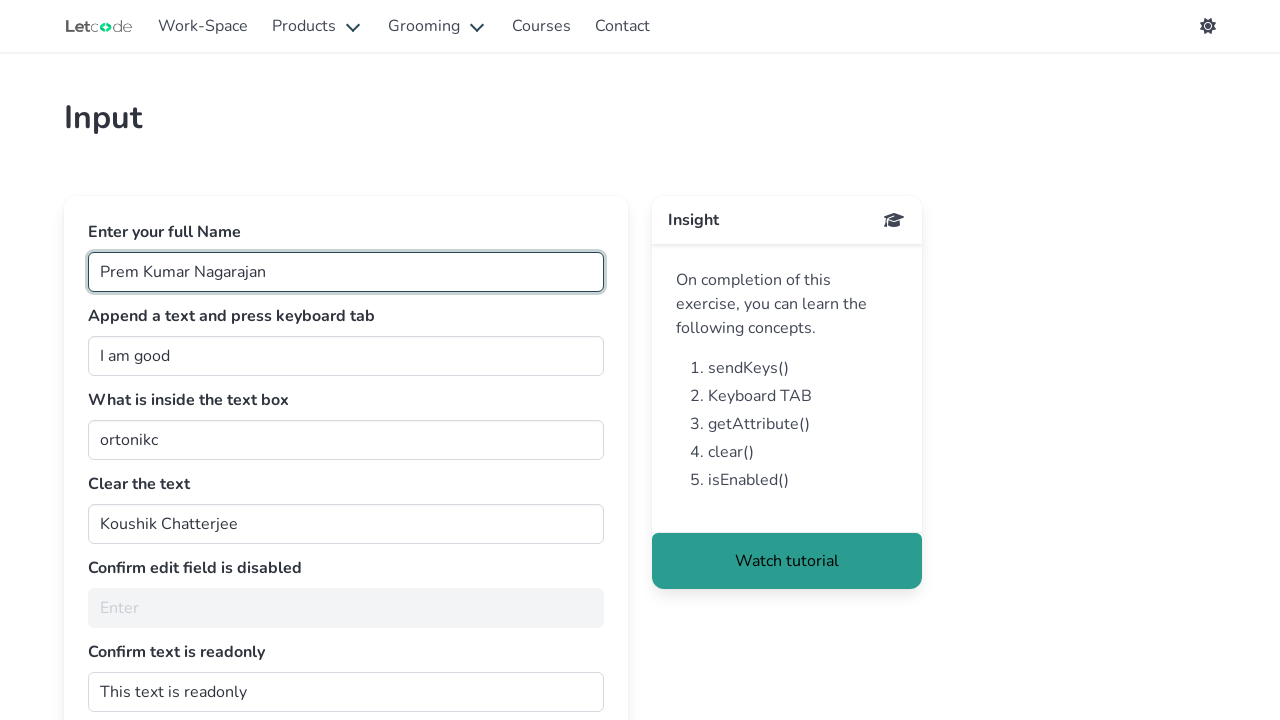

Appended ' boy' to join field on #join
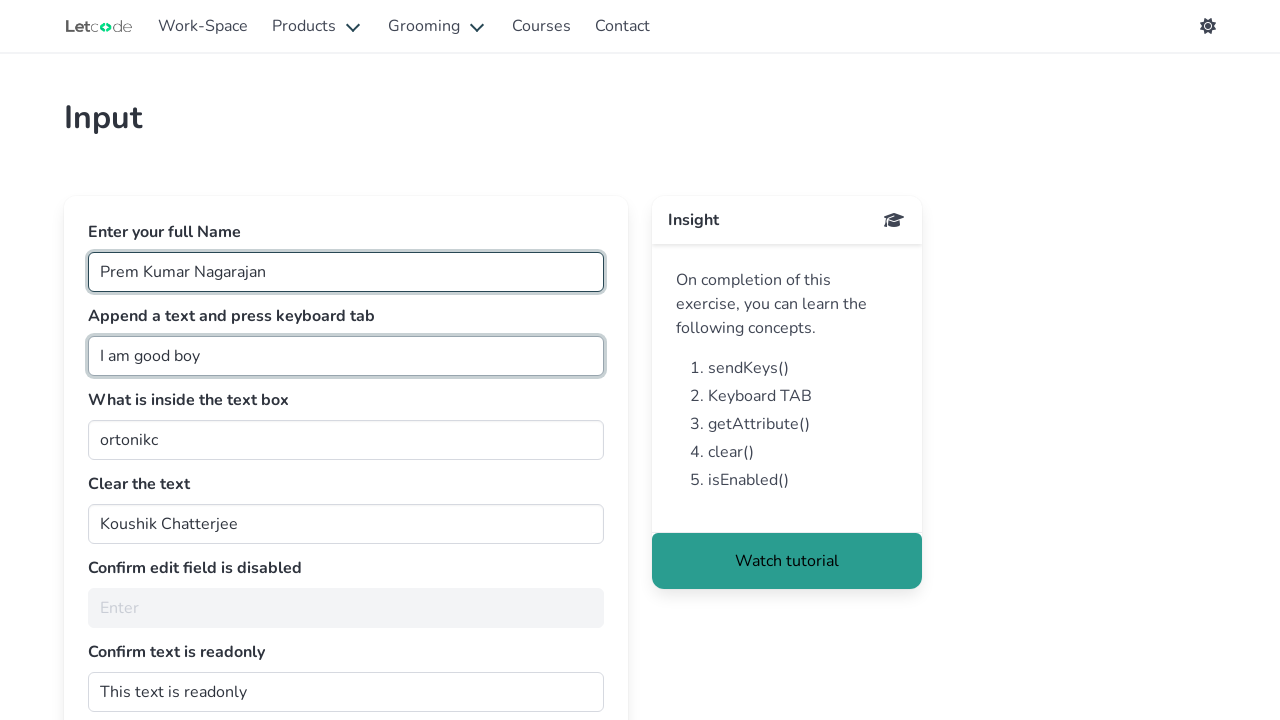

Retrieved value from getMe field: 'ortonikc'
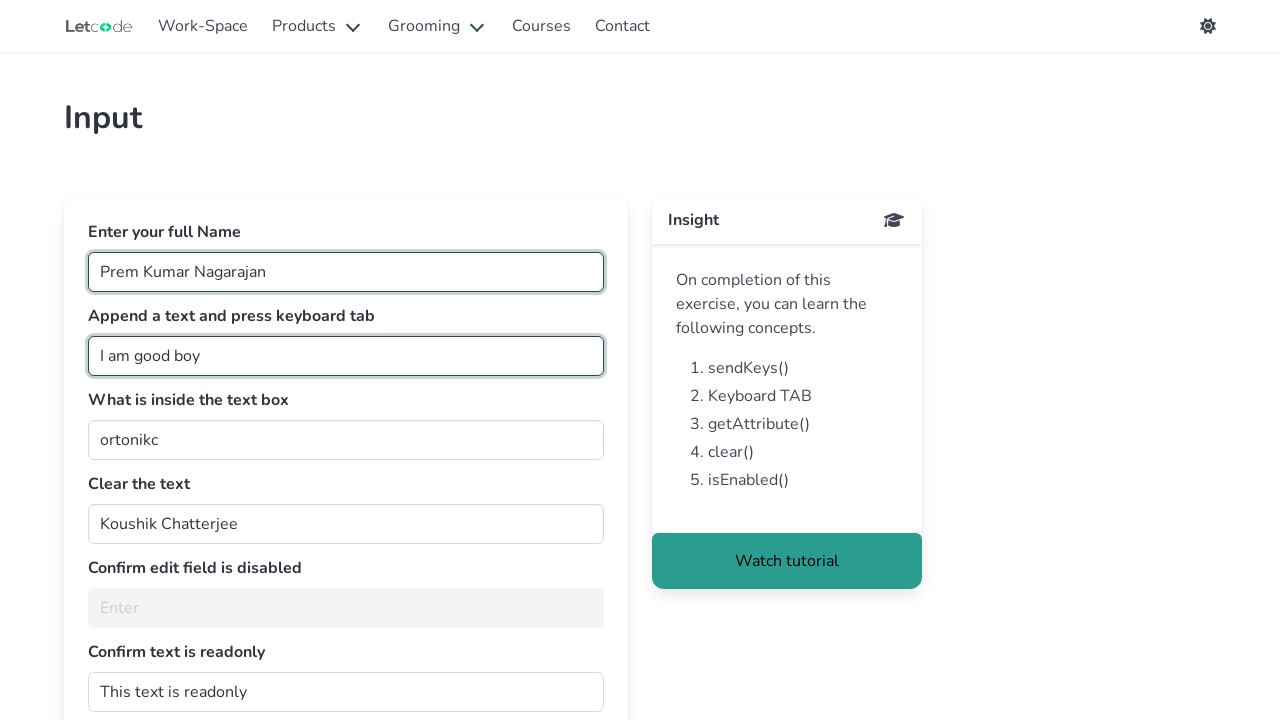

Cleared the clearMe field on #clearMe
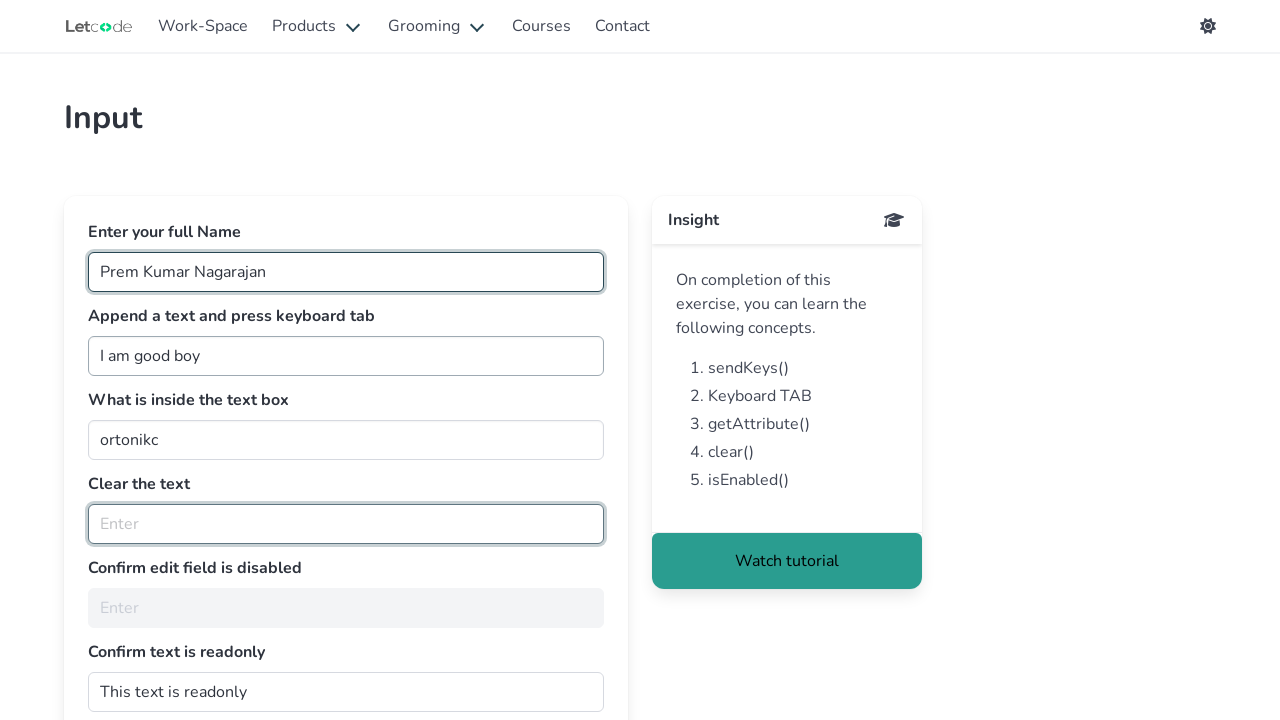

Checked if noEdit field is disabled: True
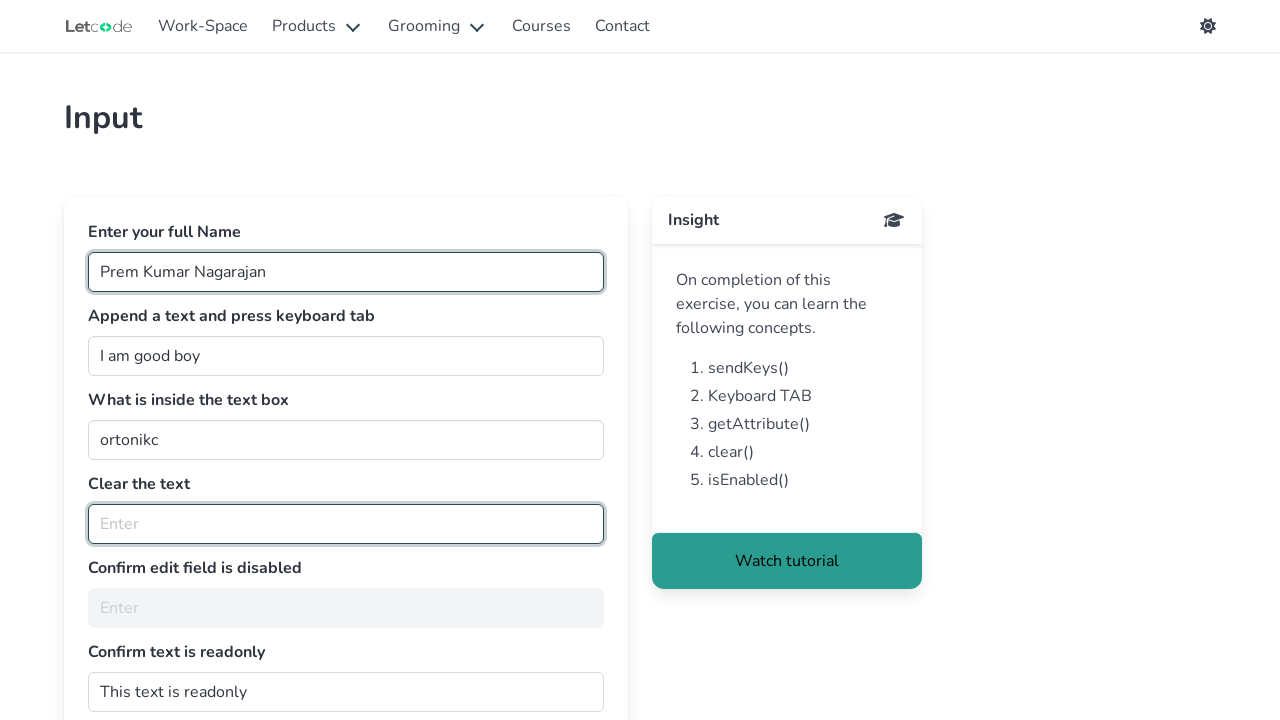

Retrieved readonly attribute from dontwrite field: 
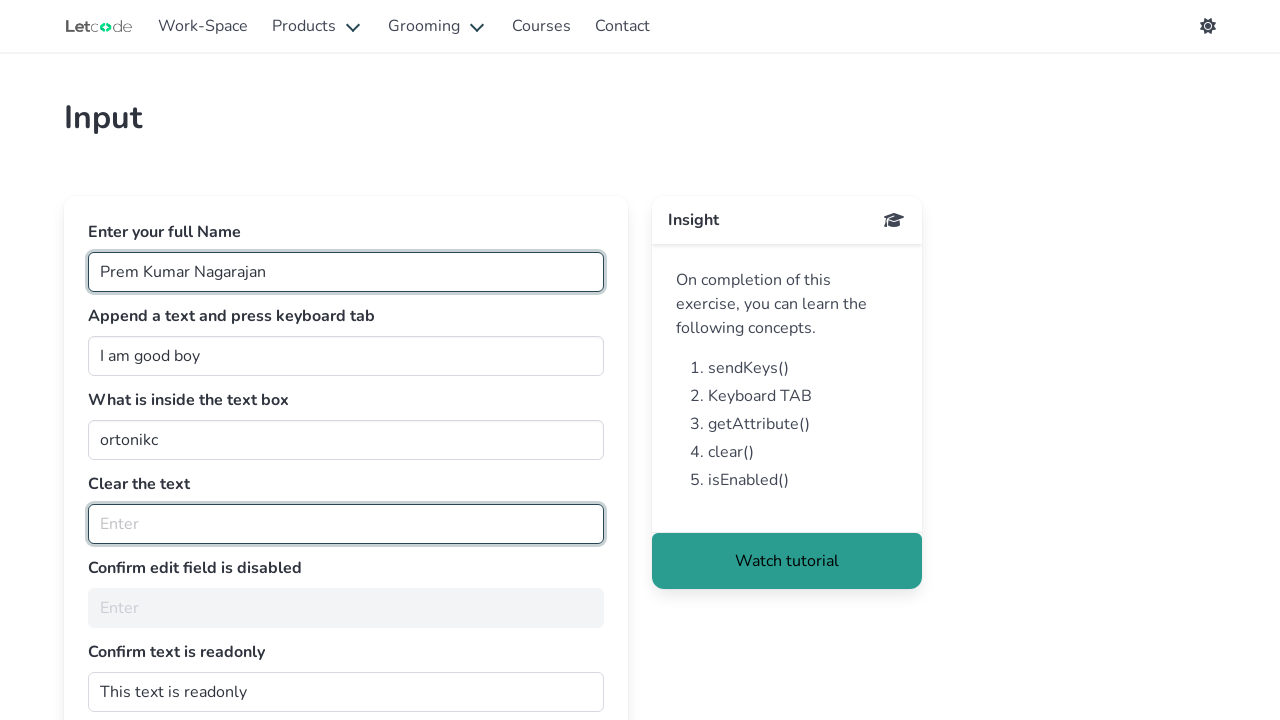

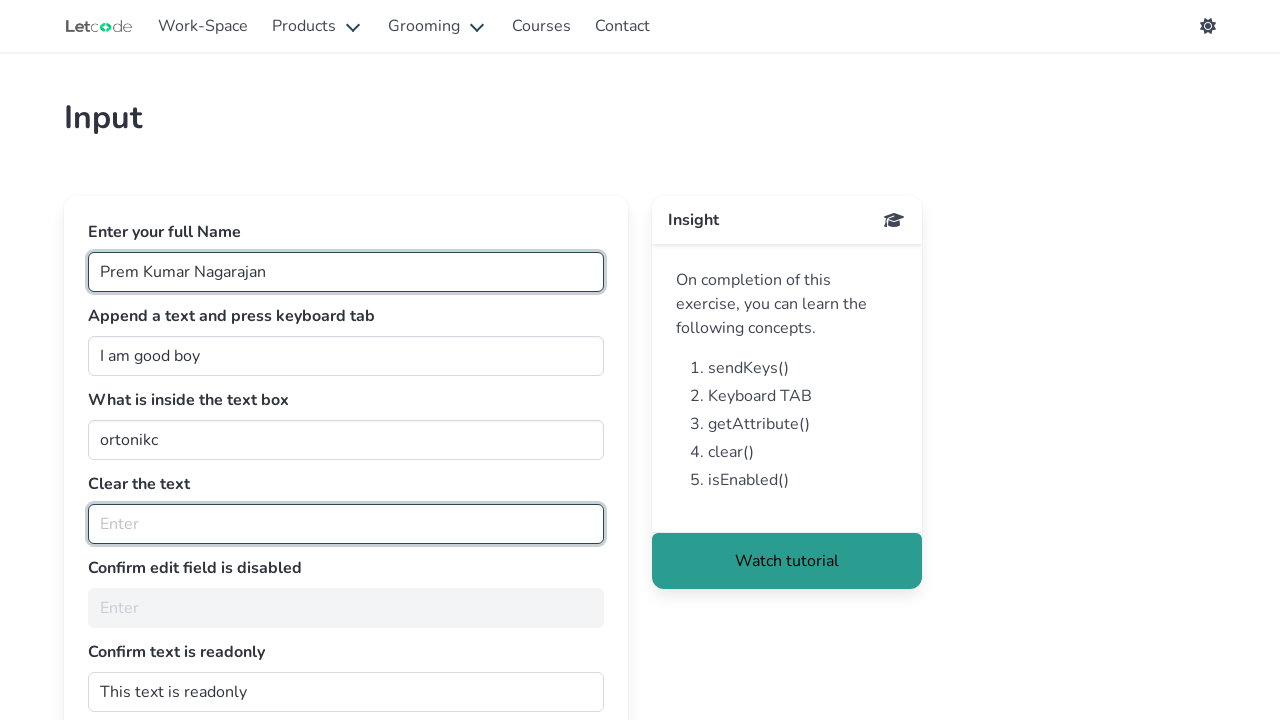